Navigates to Aspiration.com homepage and clicks the "Open Account" button to initiate the account creation flow

Starting URL: http://www.aspiration.com

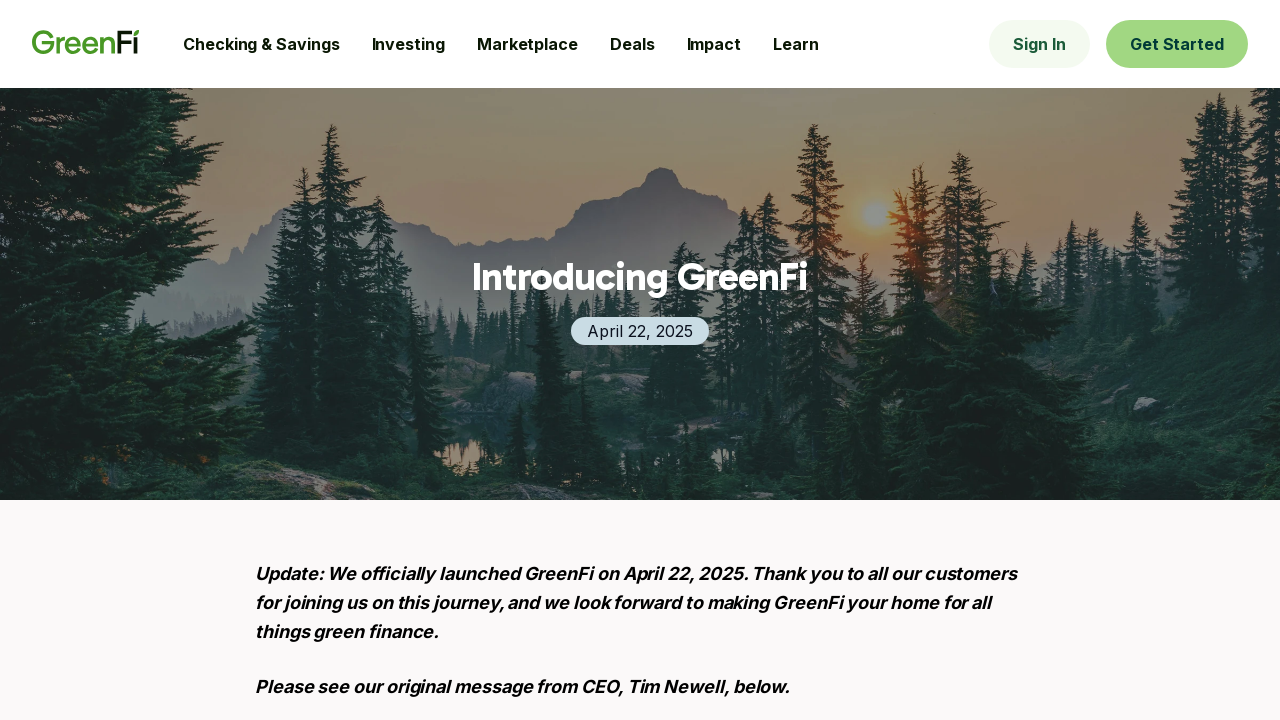

Navigated to Aspiration.com homepage
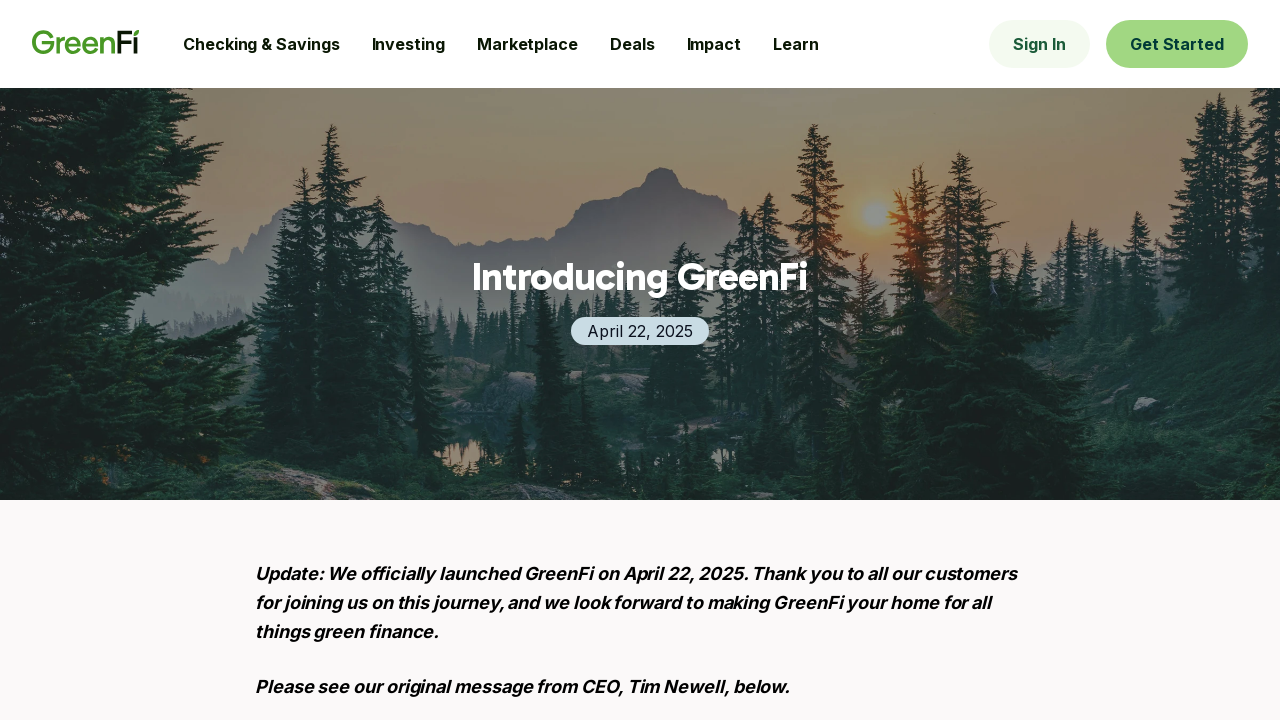

Clicked the 'Open Account' button to initiate account creation flow at (1177, 44) on button[data-id='open-account-button']
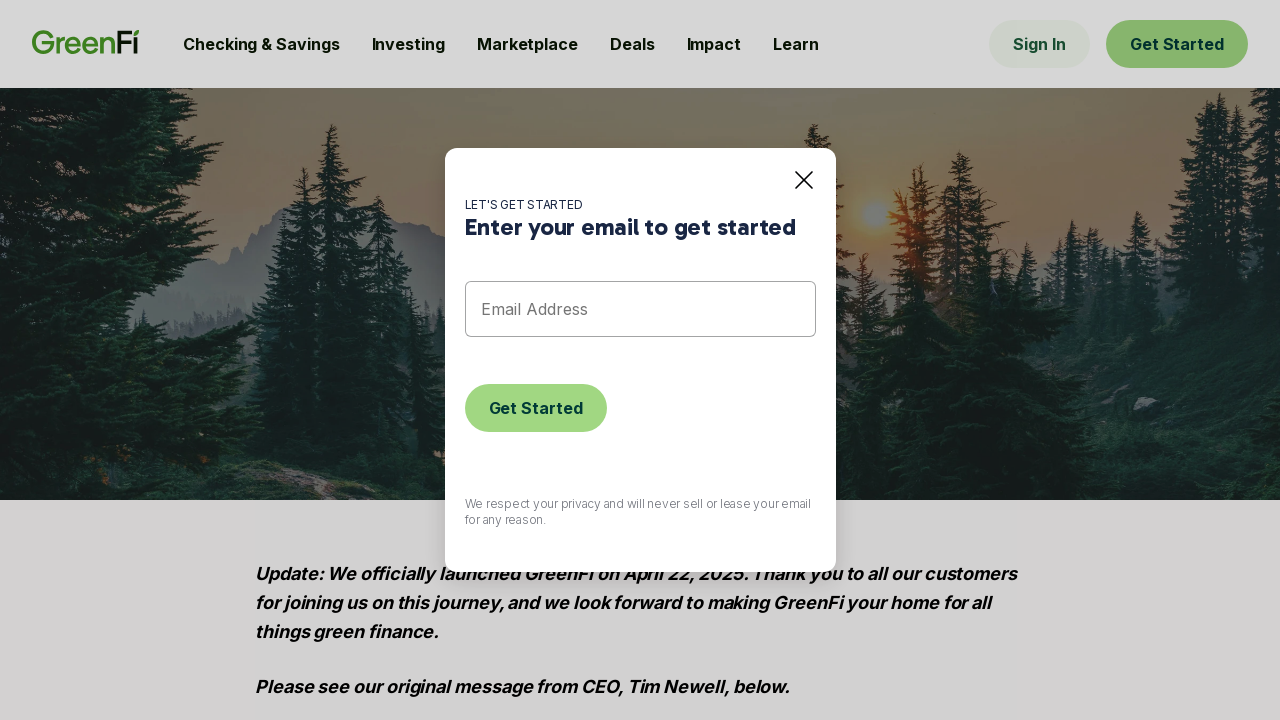

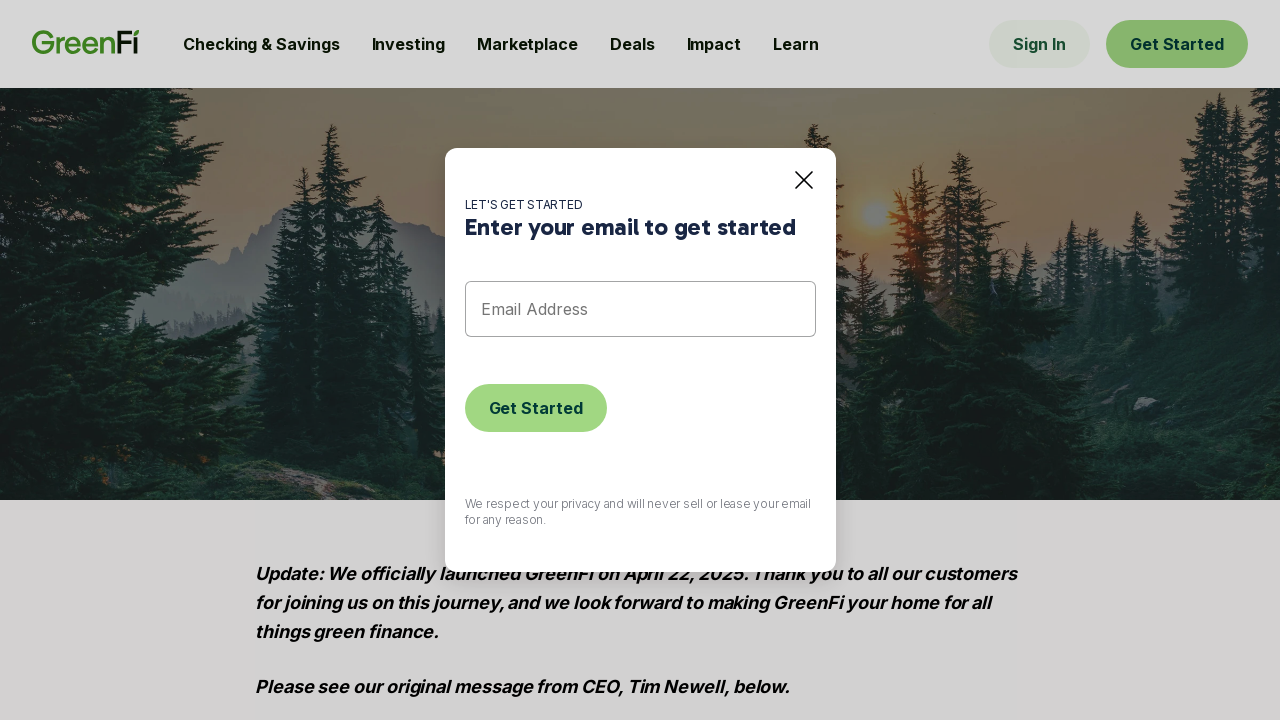